Tests form interaction on a practice automation site by filling a name input field and clicking a male radio button

Starting URL: https://testautomationpractice.blogspot.com/

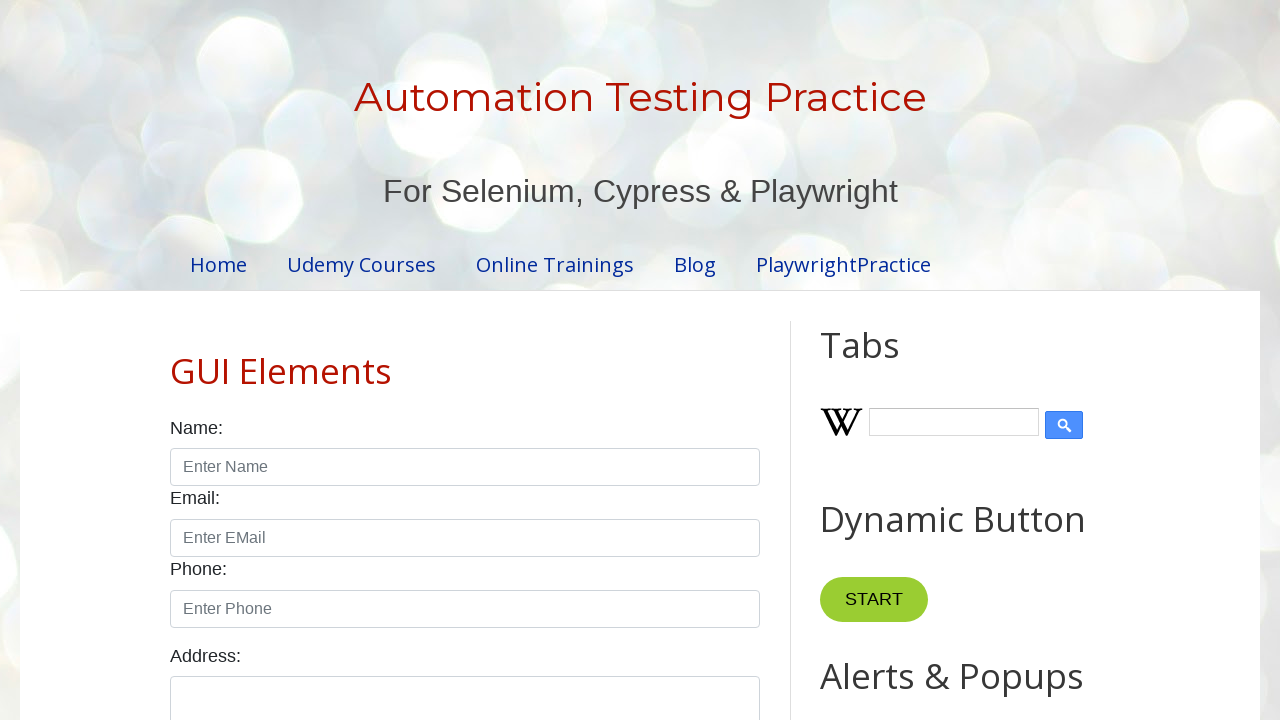

Filled name input field with 'Himanshu' on input#name
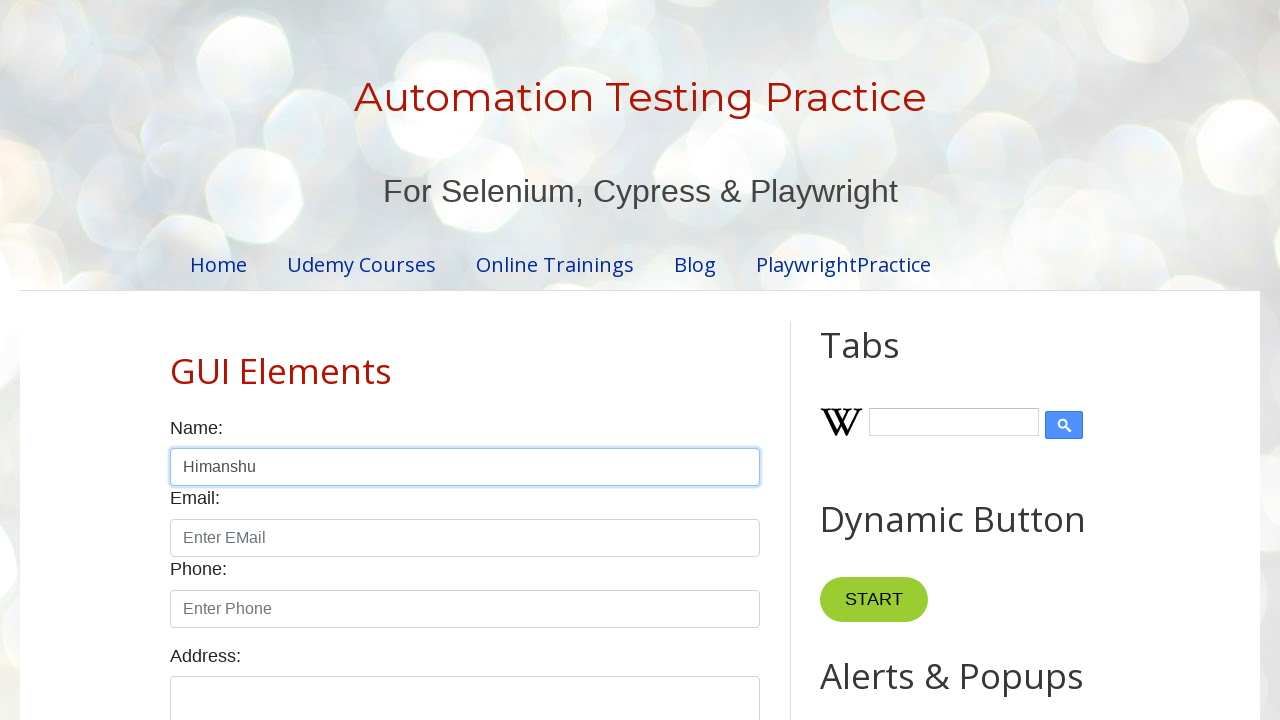

Clicked male radio button at (176, 360) on input#male
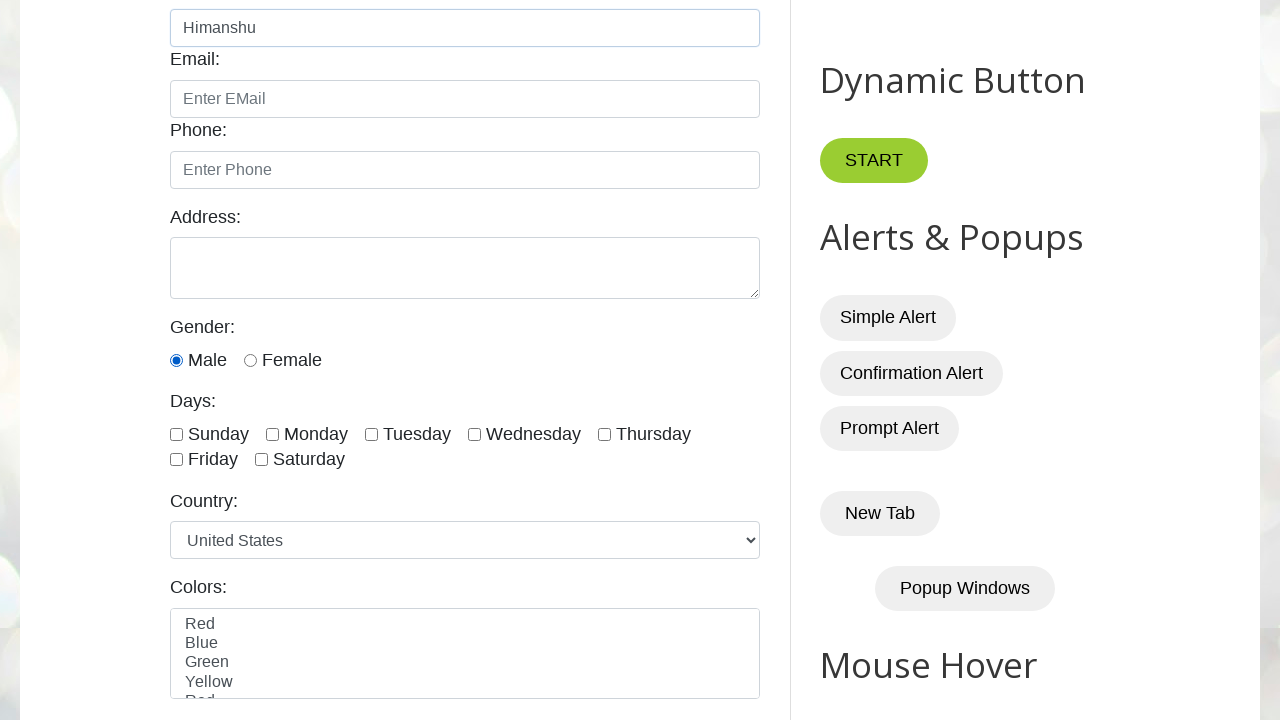

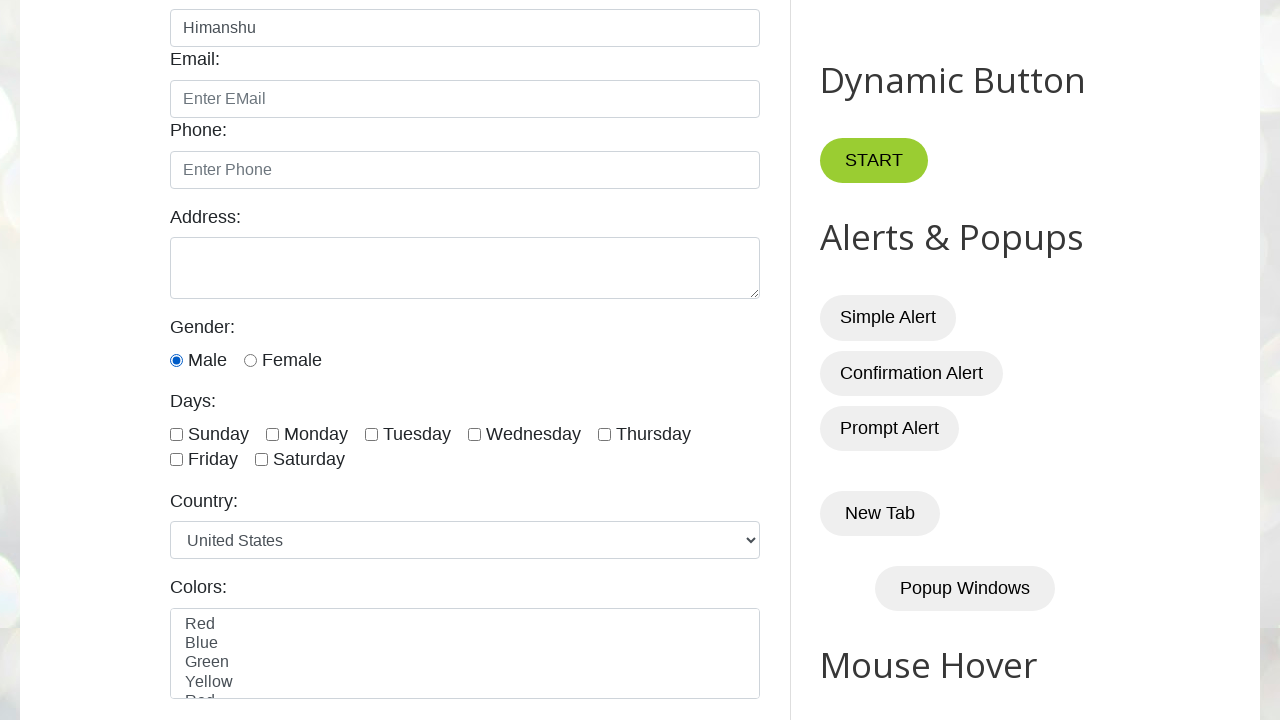